Tests dropdown selection functionality on OrangeHRM trial form by selecting different country values using various selection methods

Starting URL: https://www.orangehrm.com/30-day-free-trial/

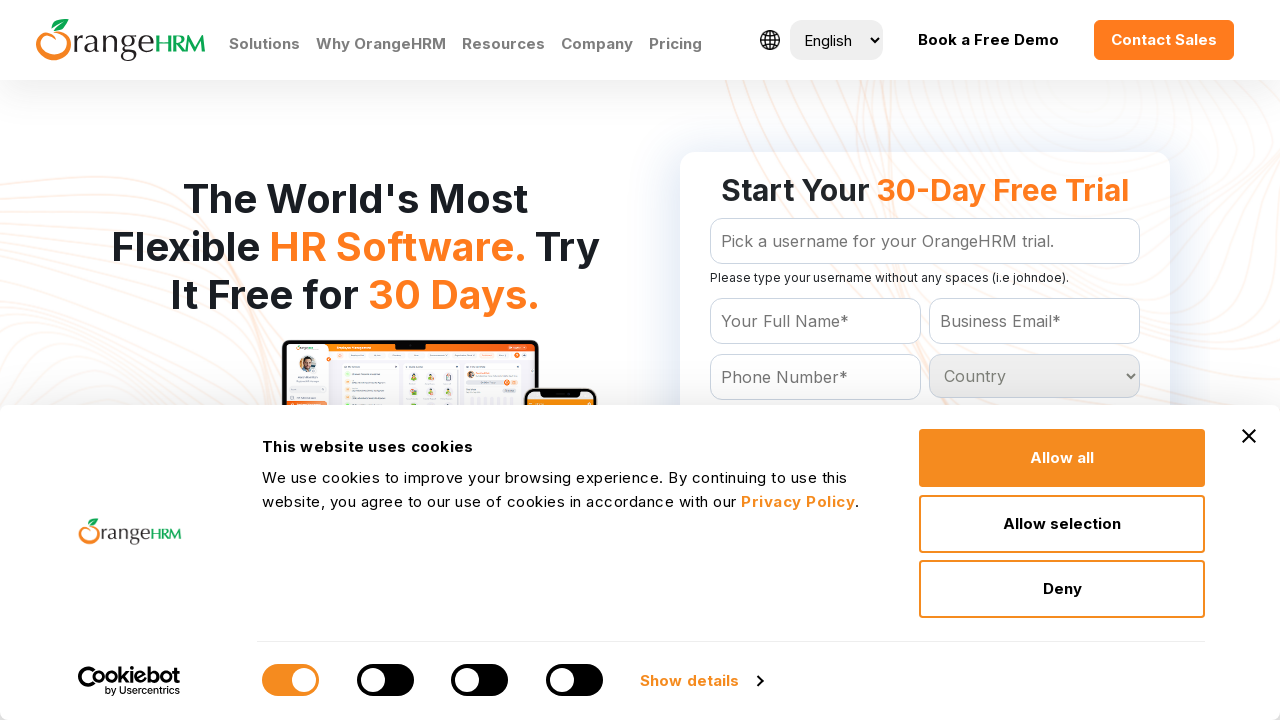

Selected 5th country option by index from dropdown on #Form_getForm_Country
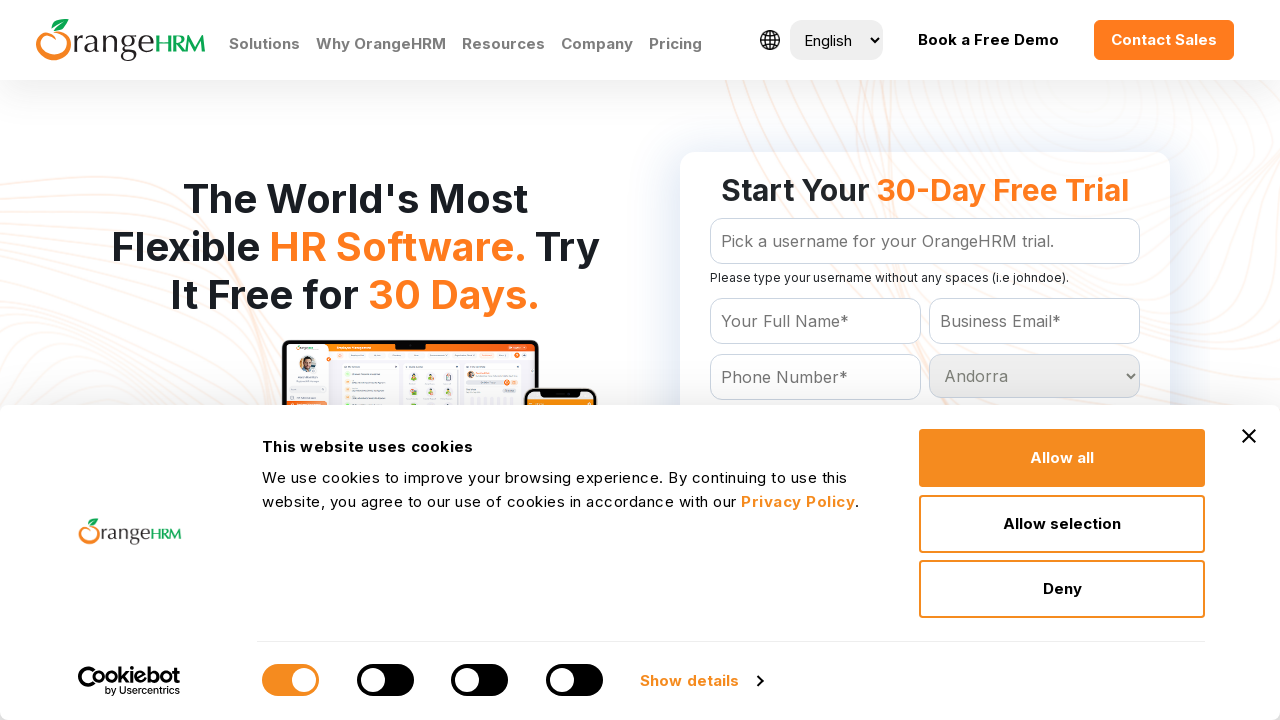

Waited 1 second before next selection
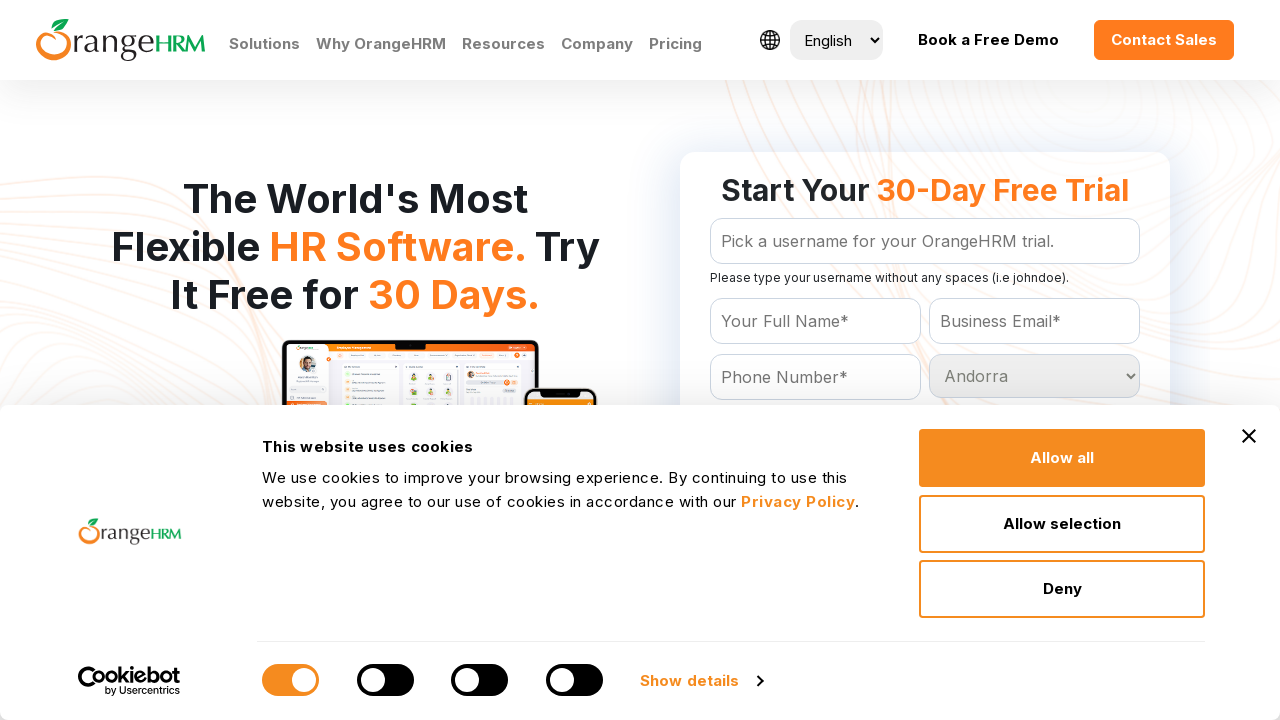

Selected 'Brazil' from country dropdown by visible text on #Form_getForm_Country
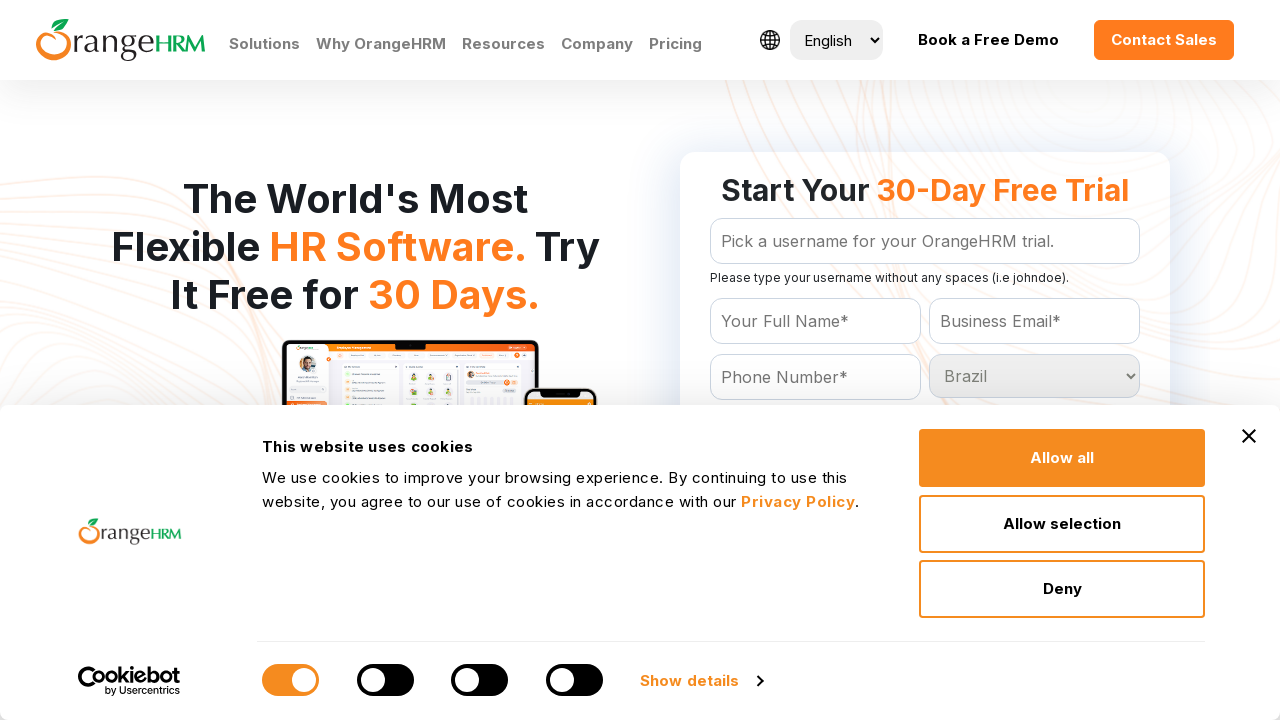

Waited 1 second before next selection
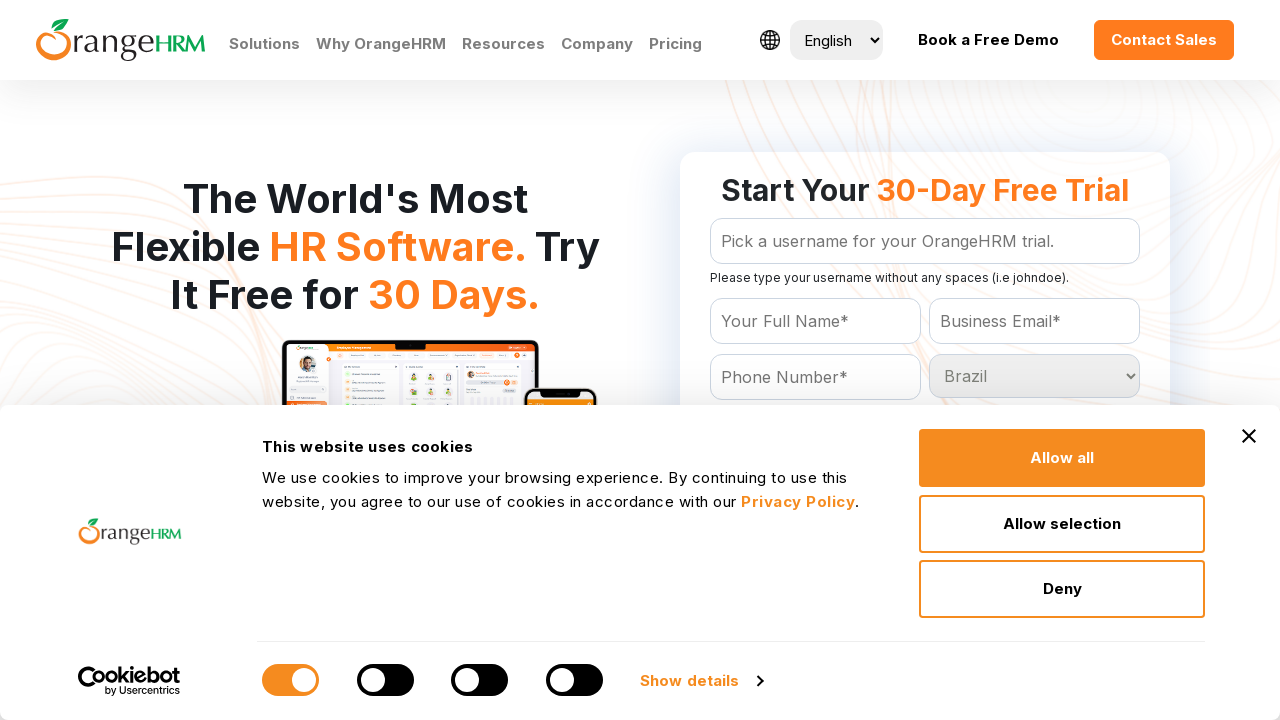

Selected 'India' from country dropdown by value attribute on #Form_getForm_Country
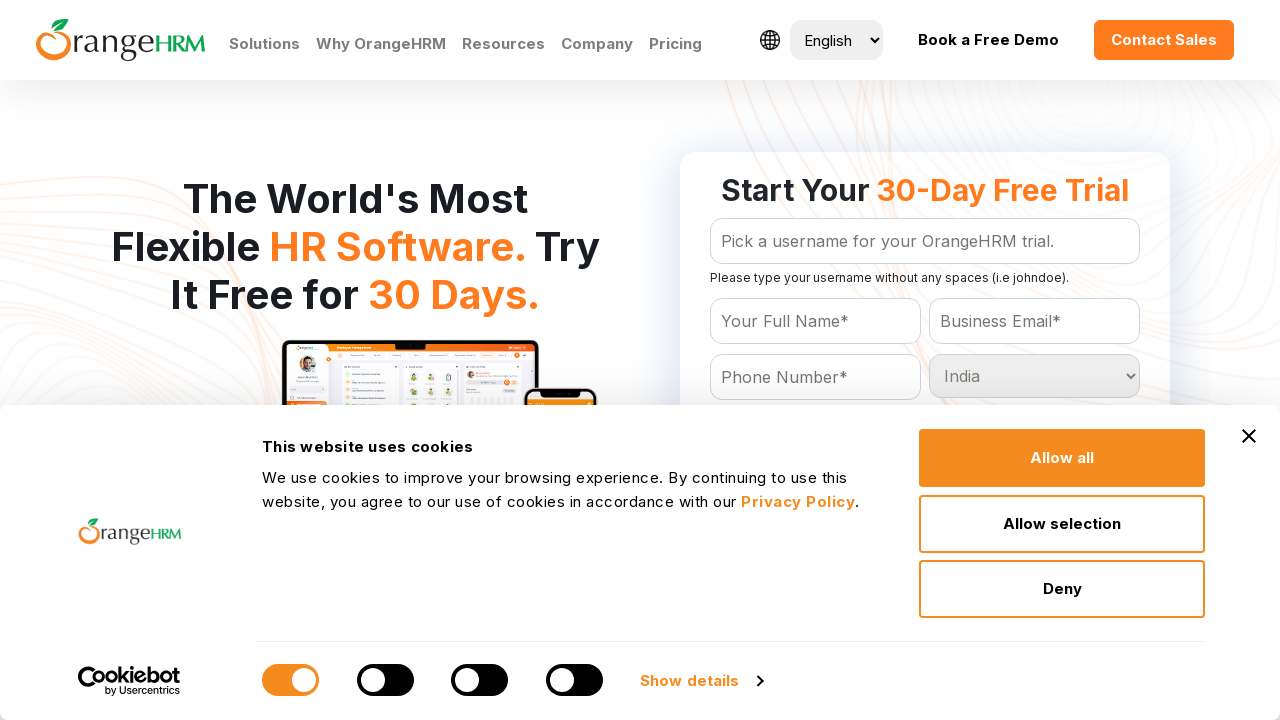

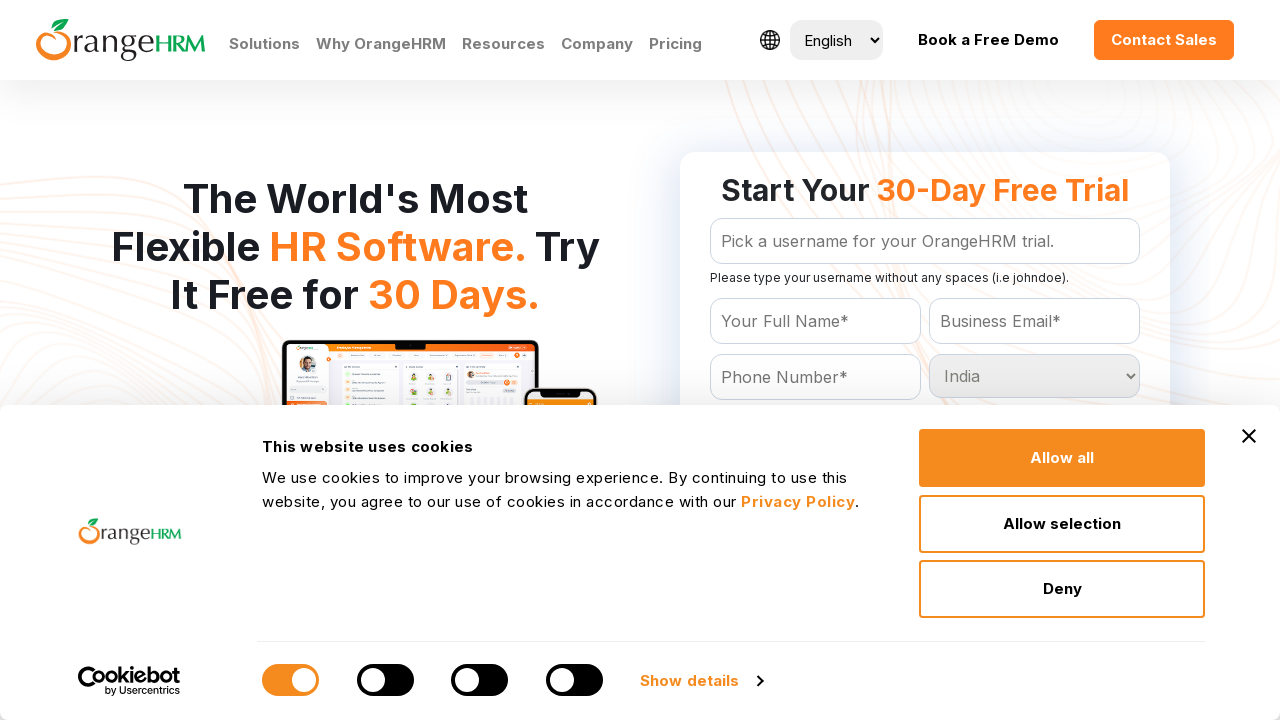